Tests browser window manipulation by maximizing, entering fullscreen mode, exiting fullscreen with ESC key, and resizing the window to a specific dimension.

Starting URL: https://www.educastic.com/

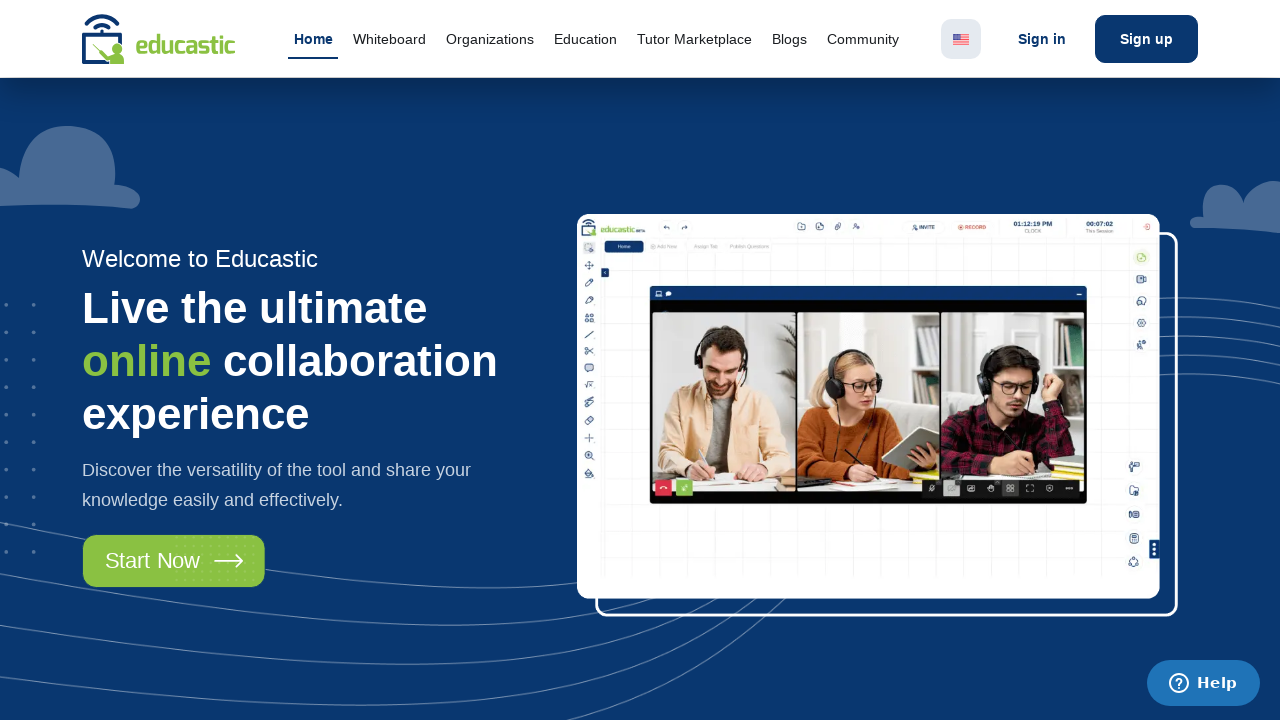

Set viewport to maximized size (1920x1080)
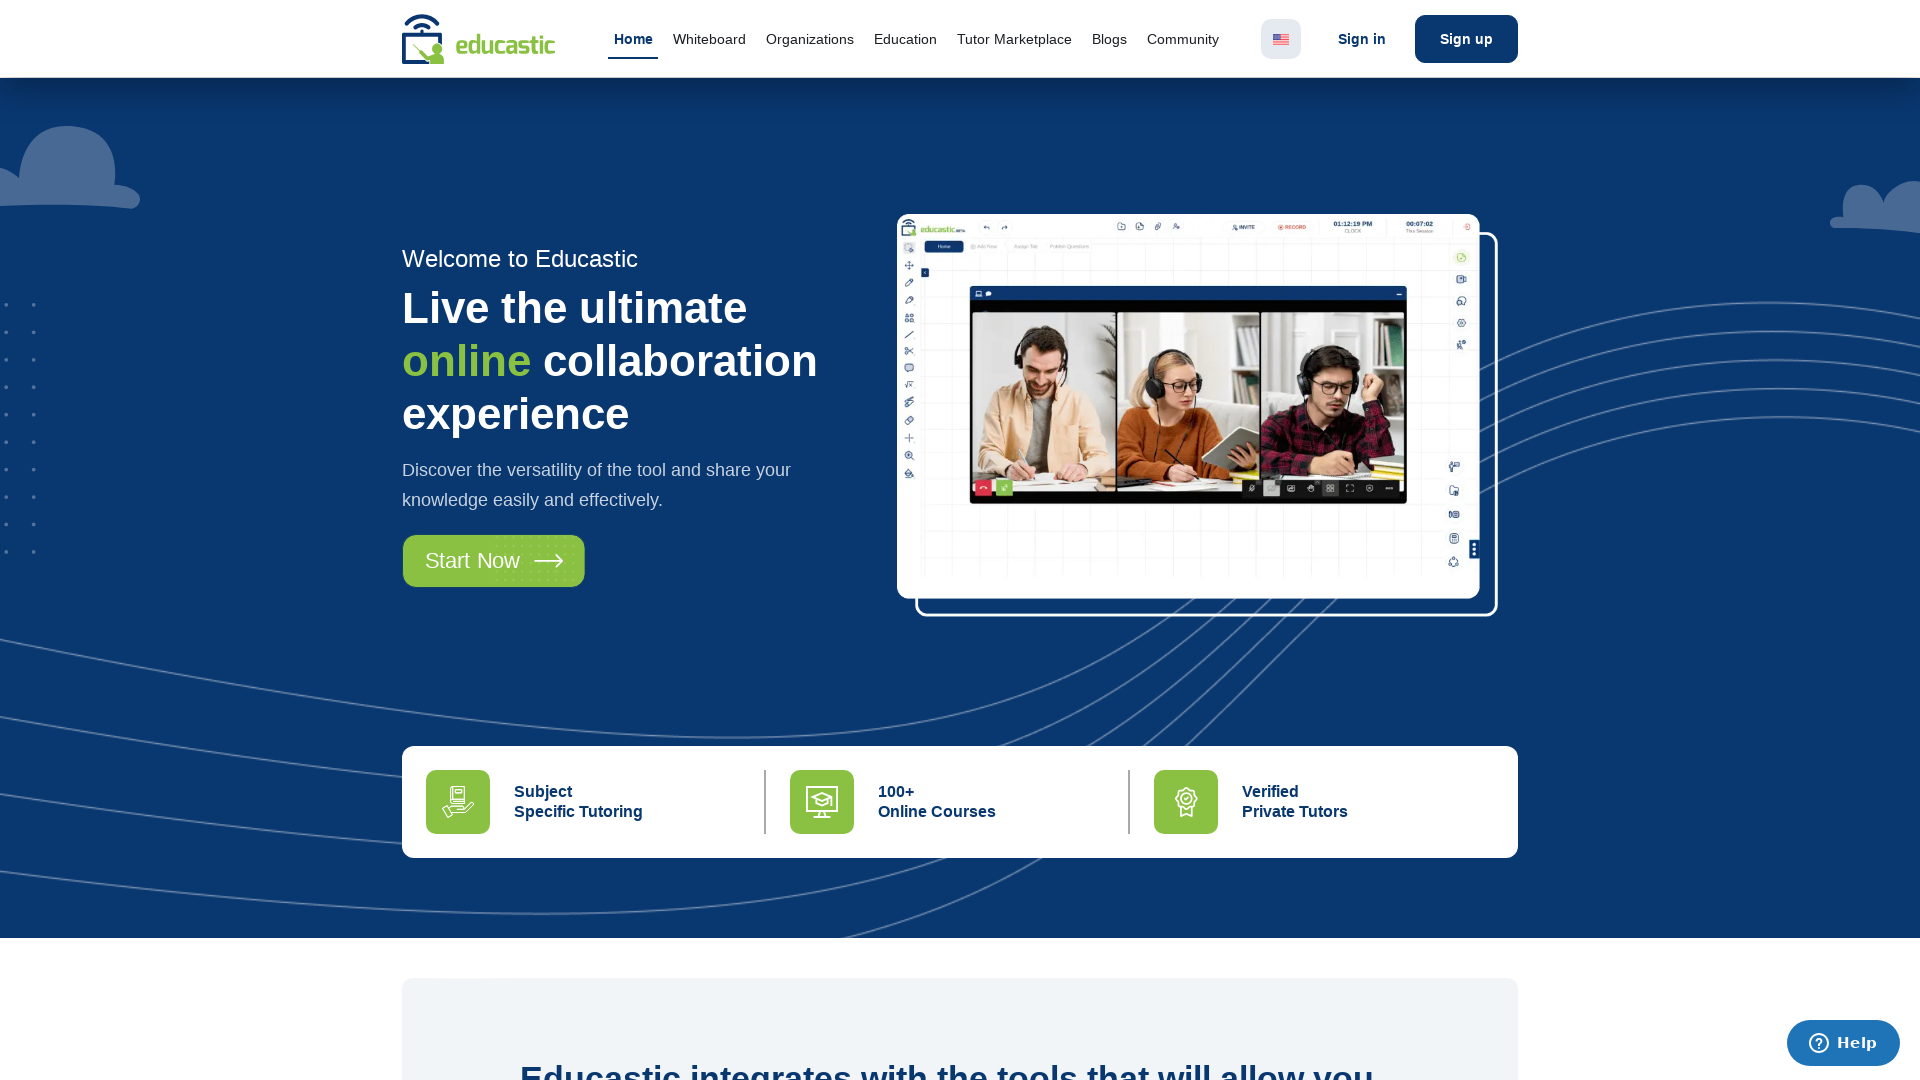

Waited for page DOM content to load
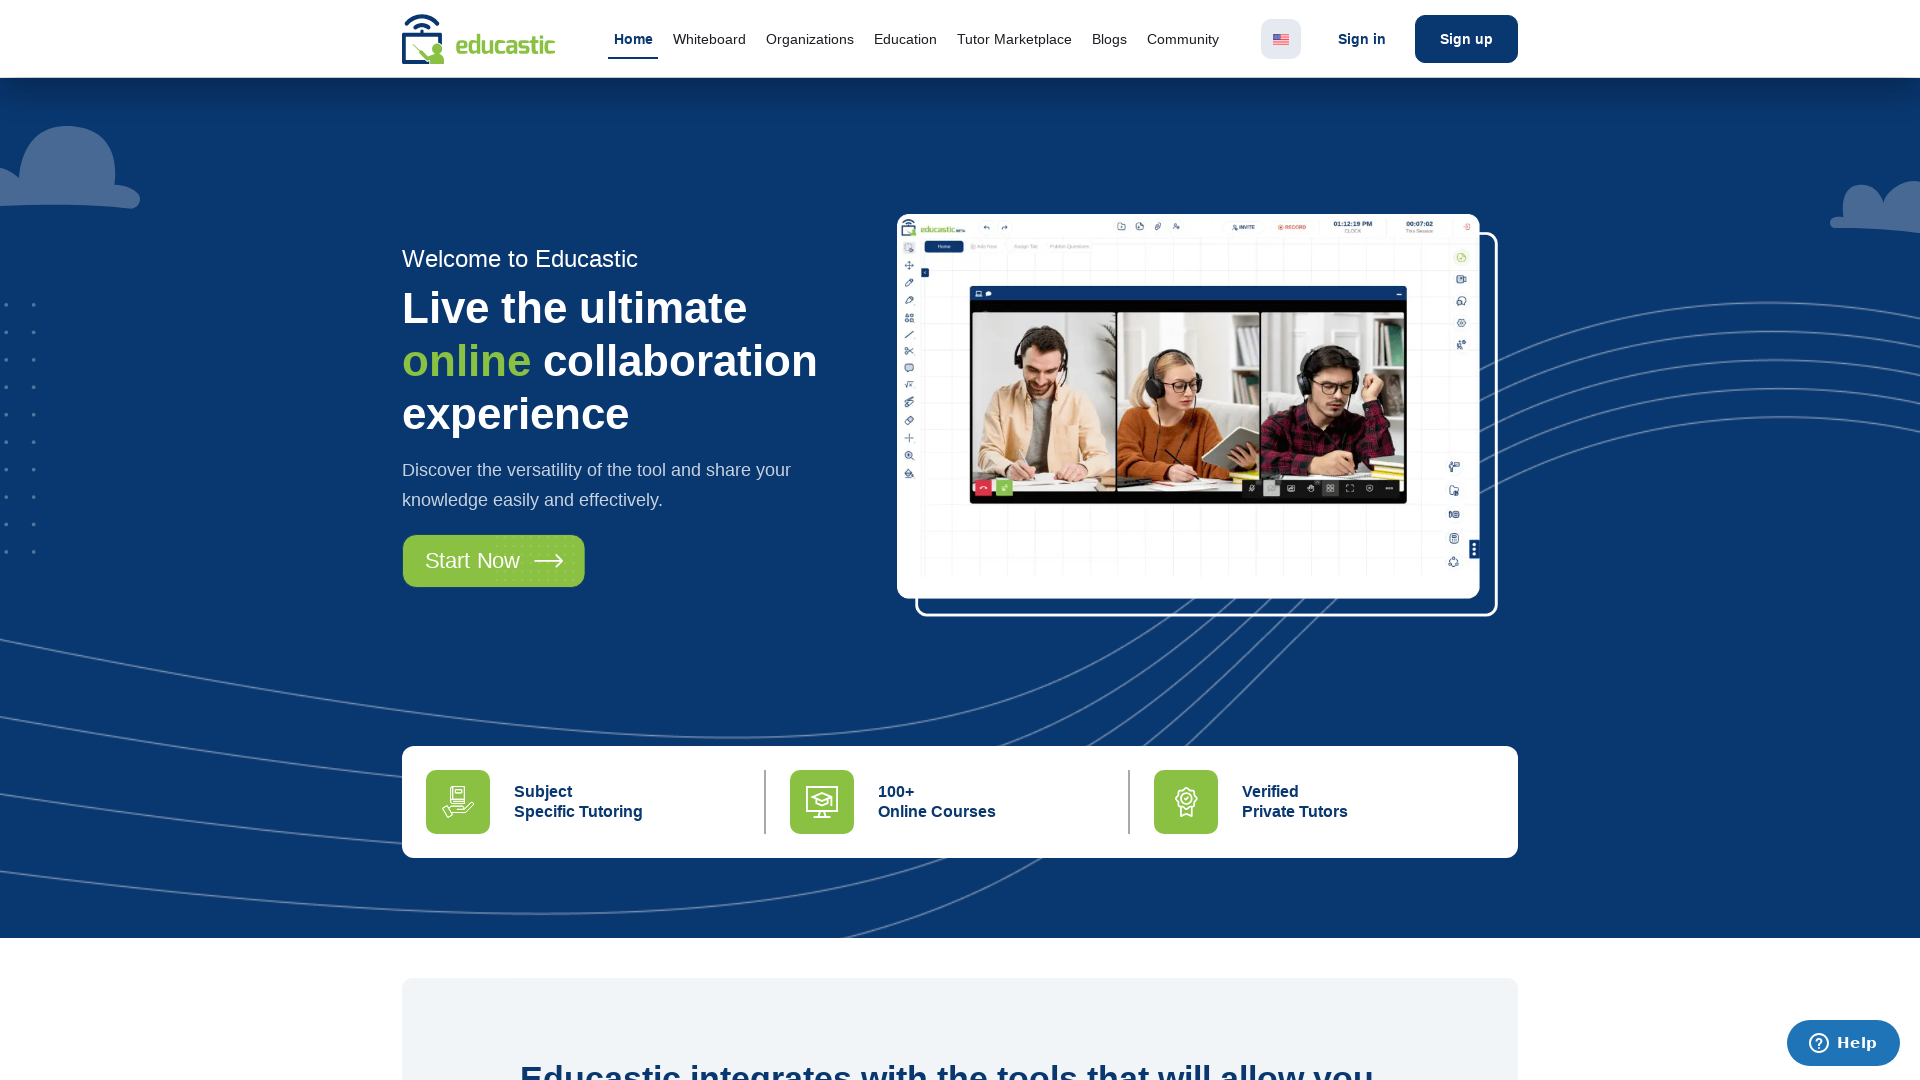

Waited 2 seconds for page to fully render
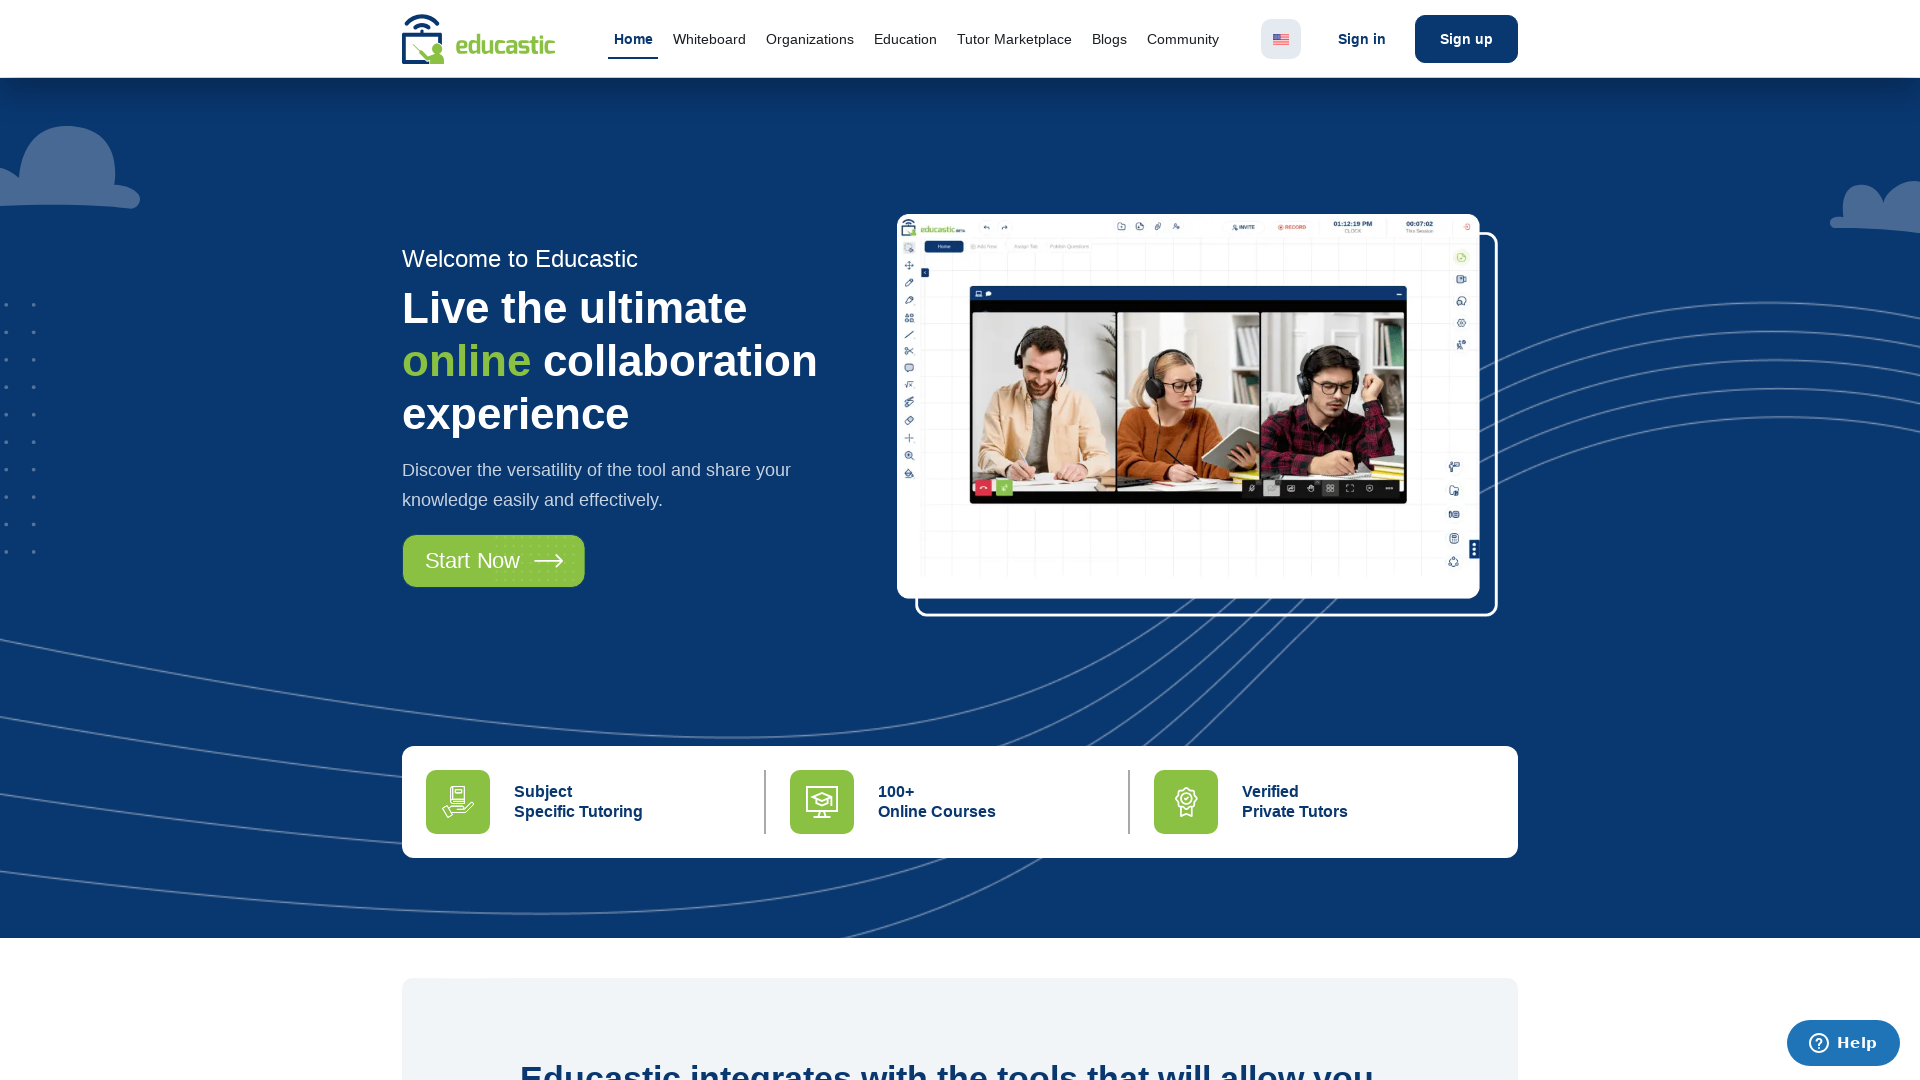

Pressed Escape key to exit fullscreen or dismiss overlay
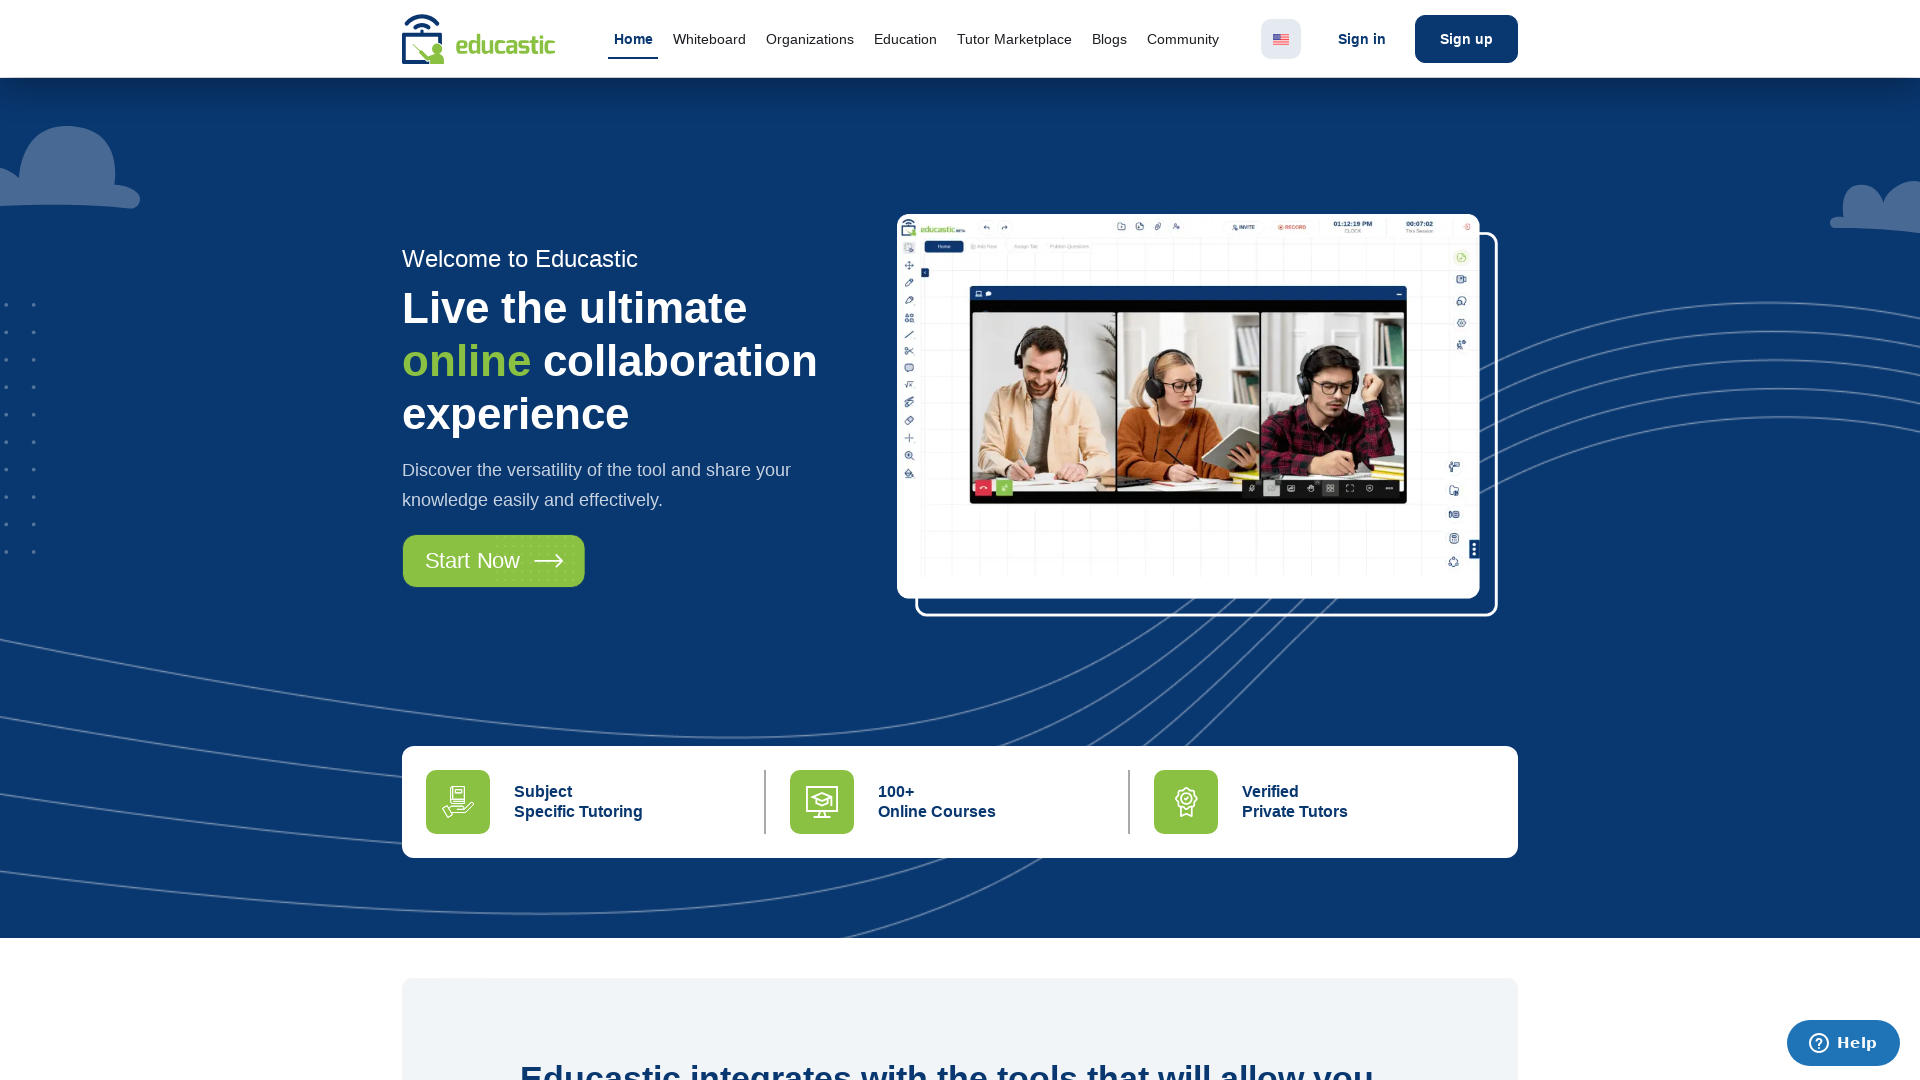

Waited 2 seconds after pressing Escape
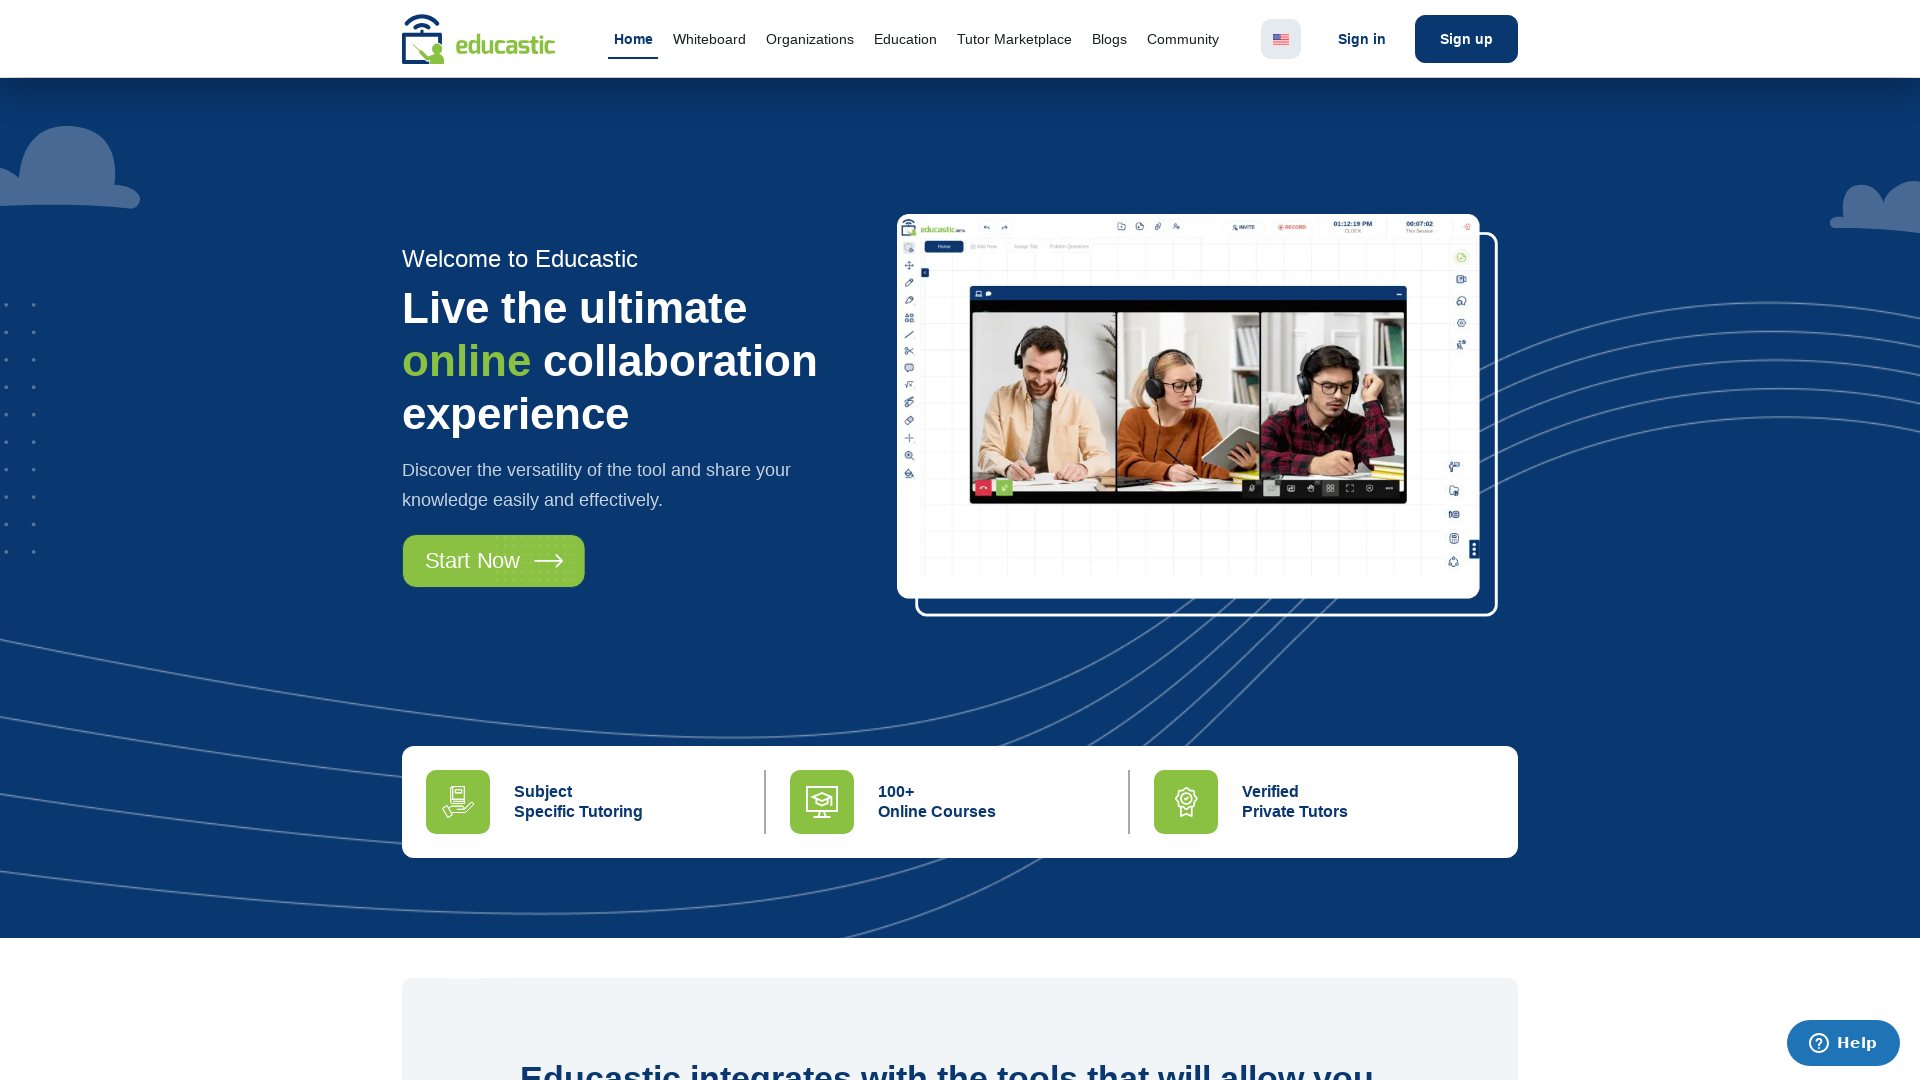

Resized viewport to mobile dimensions (400x800)
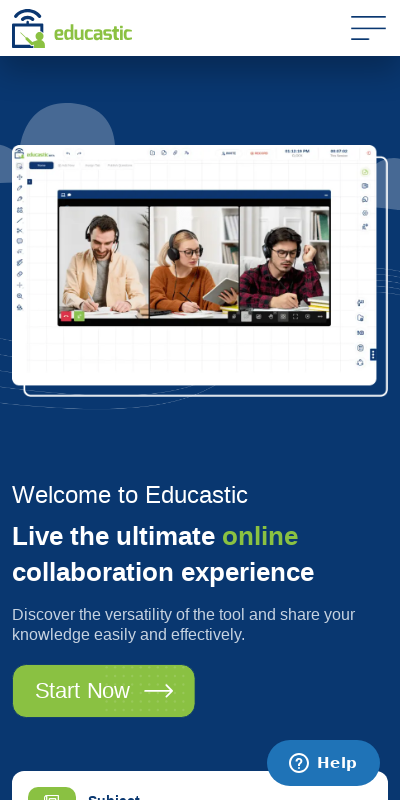

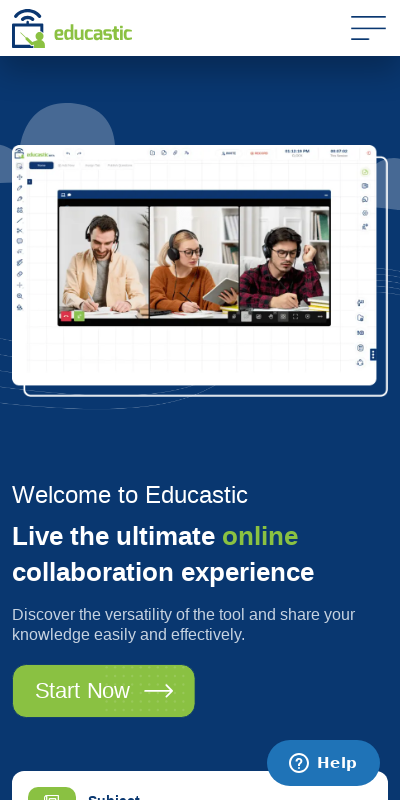